Tests the File a Claim quick action link on the homepage

Starting URL: https://www.statefarm.com

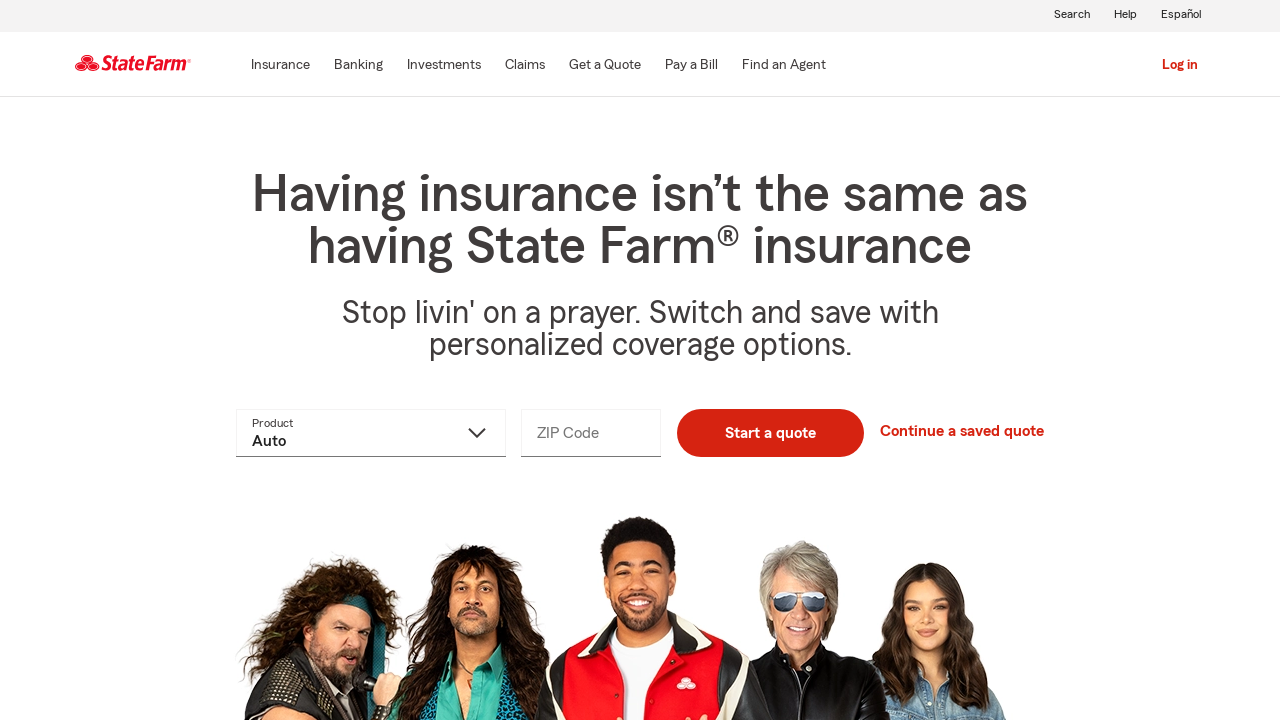

Clicked 'File a claim' quick action link at (896, 360) on a:has-text('File a claim')
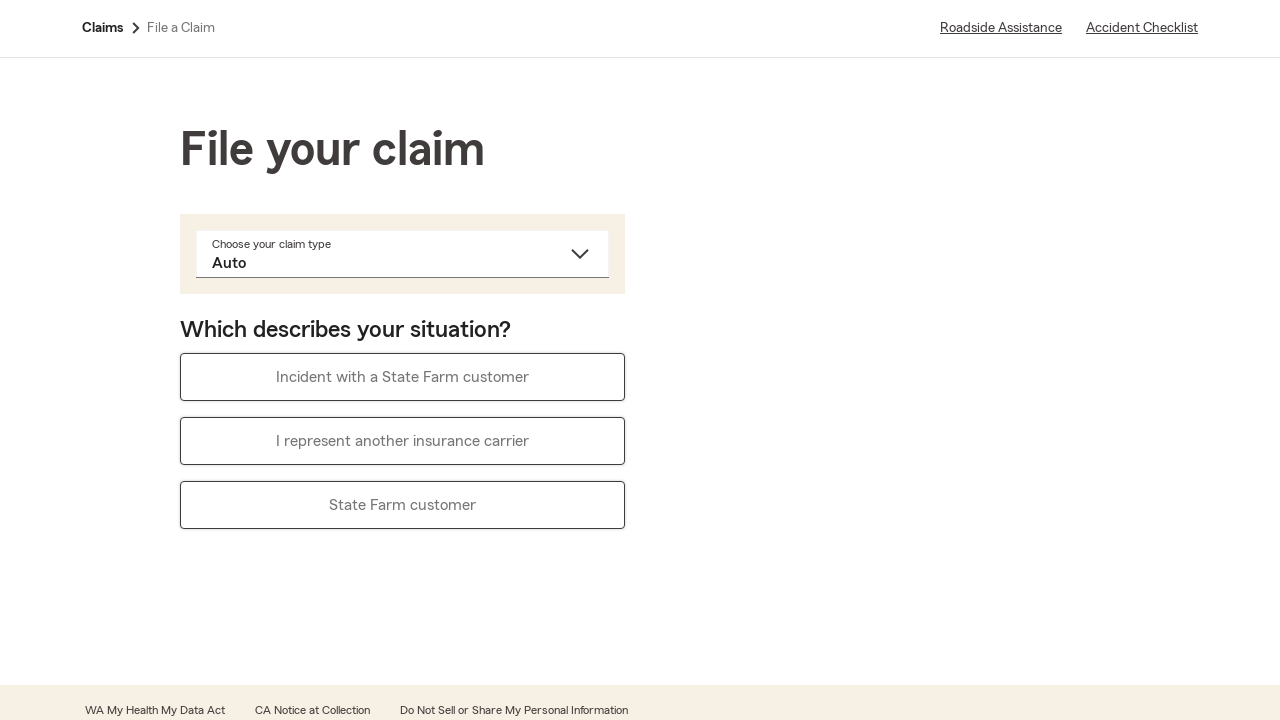

Page loaded after clicking File a claim link
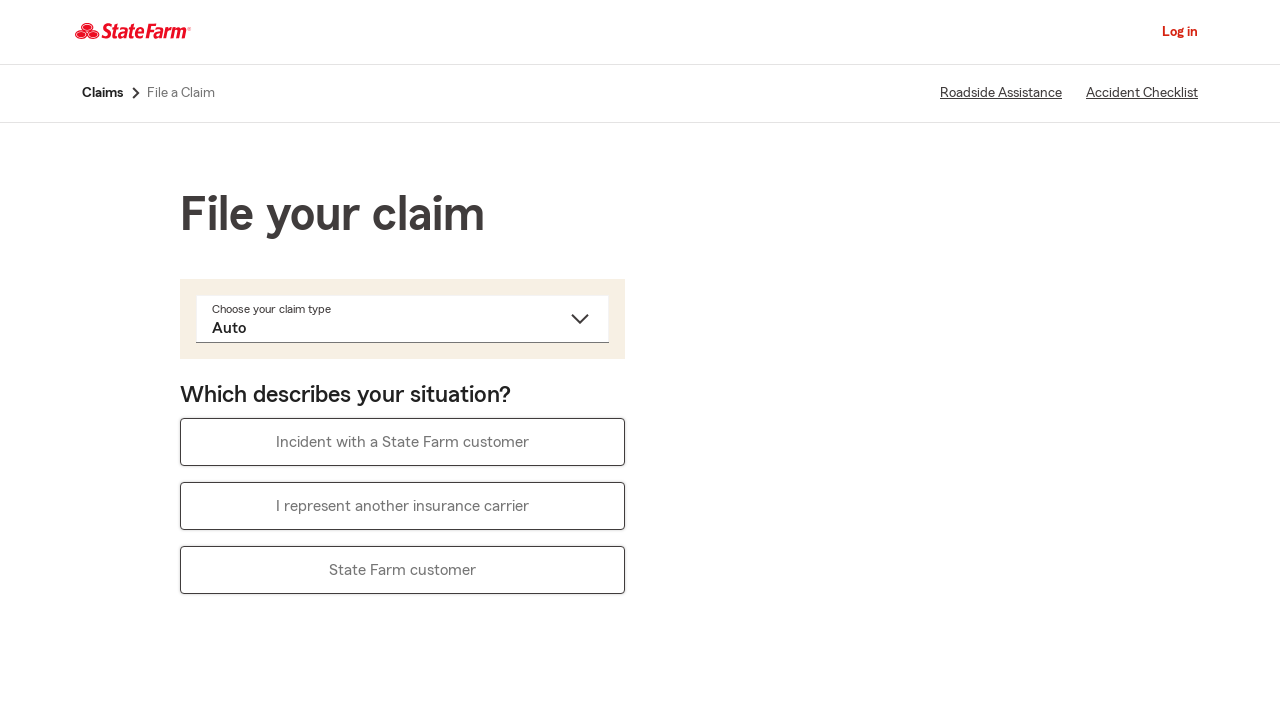

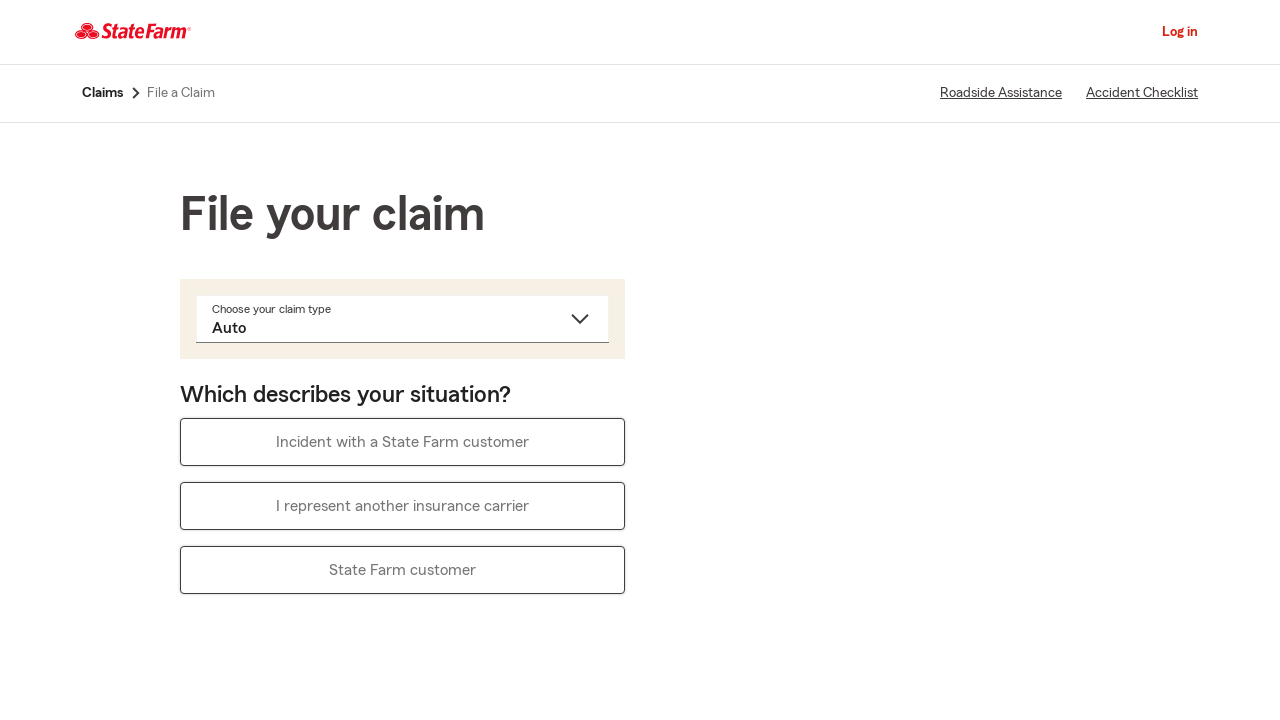